Tests entering text into the datalist dropdown input field

Starting URL: https://bonigarcia.dev/selenium-webdriver-java/web-form.html

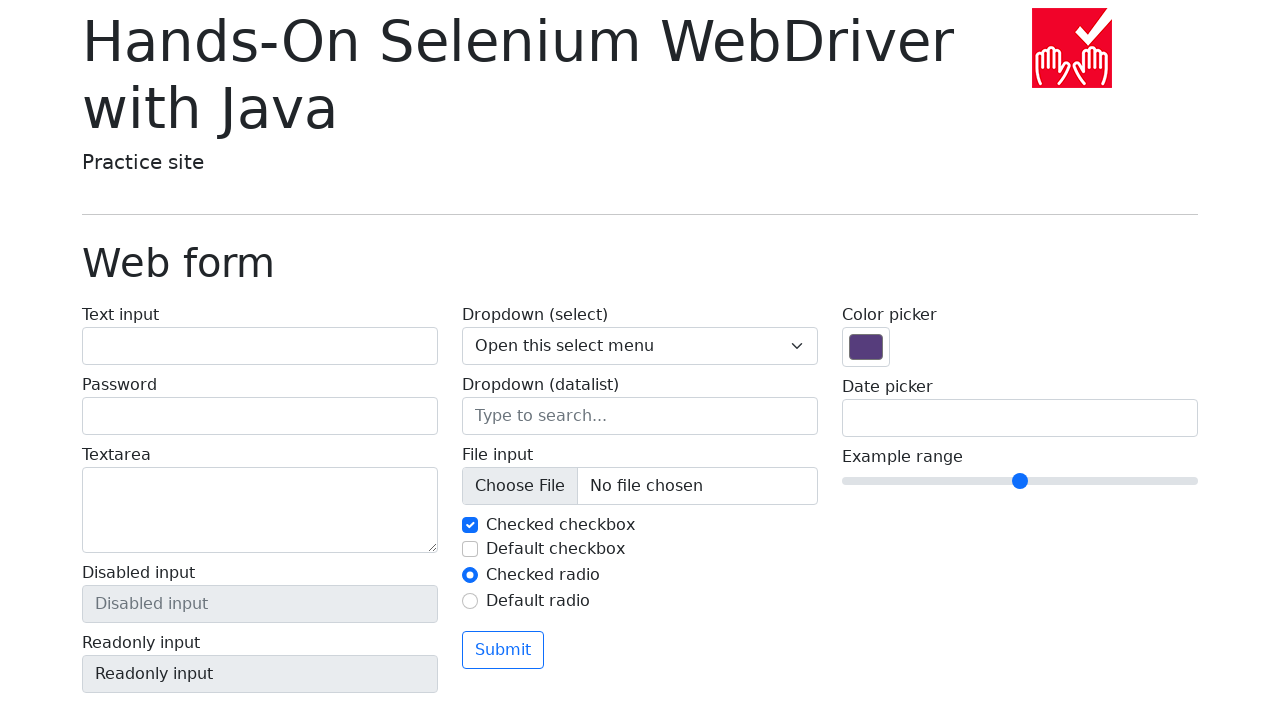

Filled datalist input field with 'AN' on input[name='my-datalist']
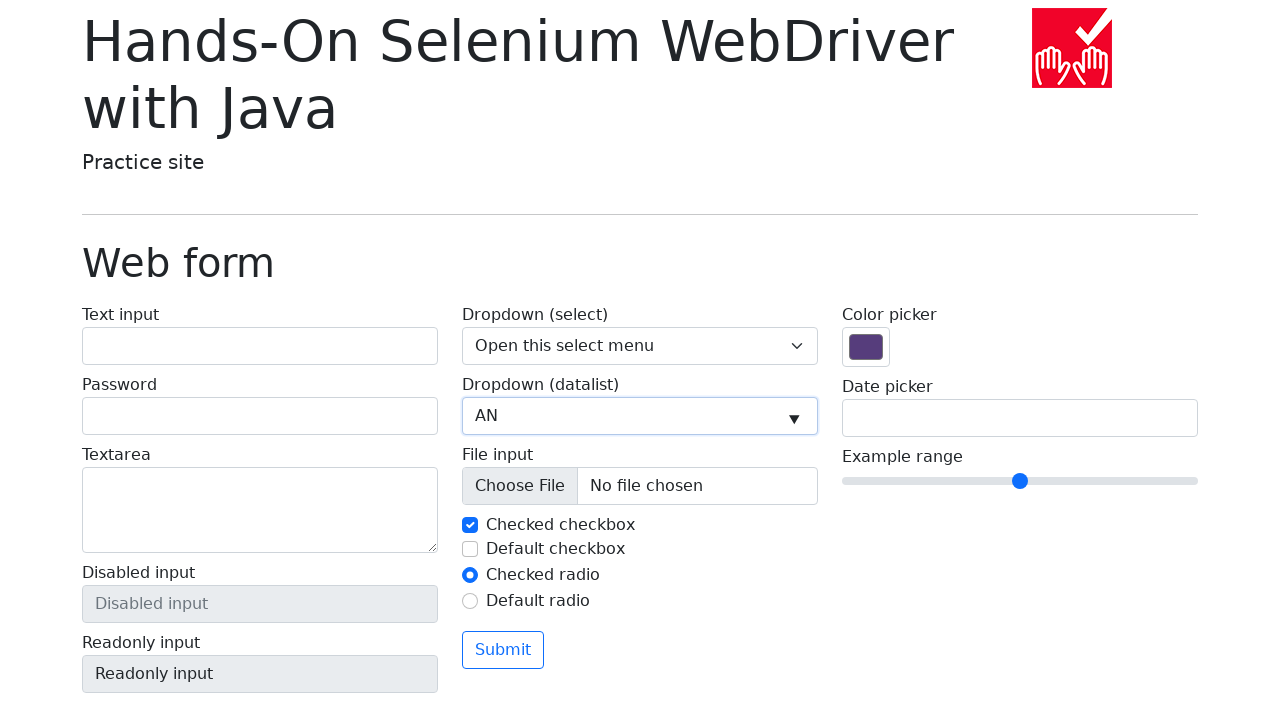

Retrieved the value from datalist input field
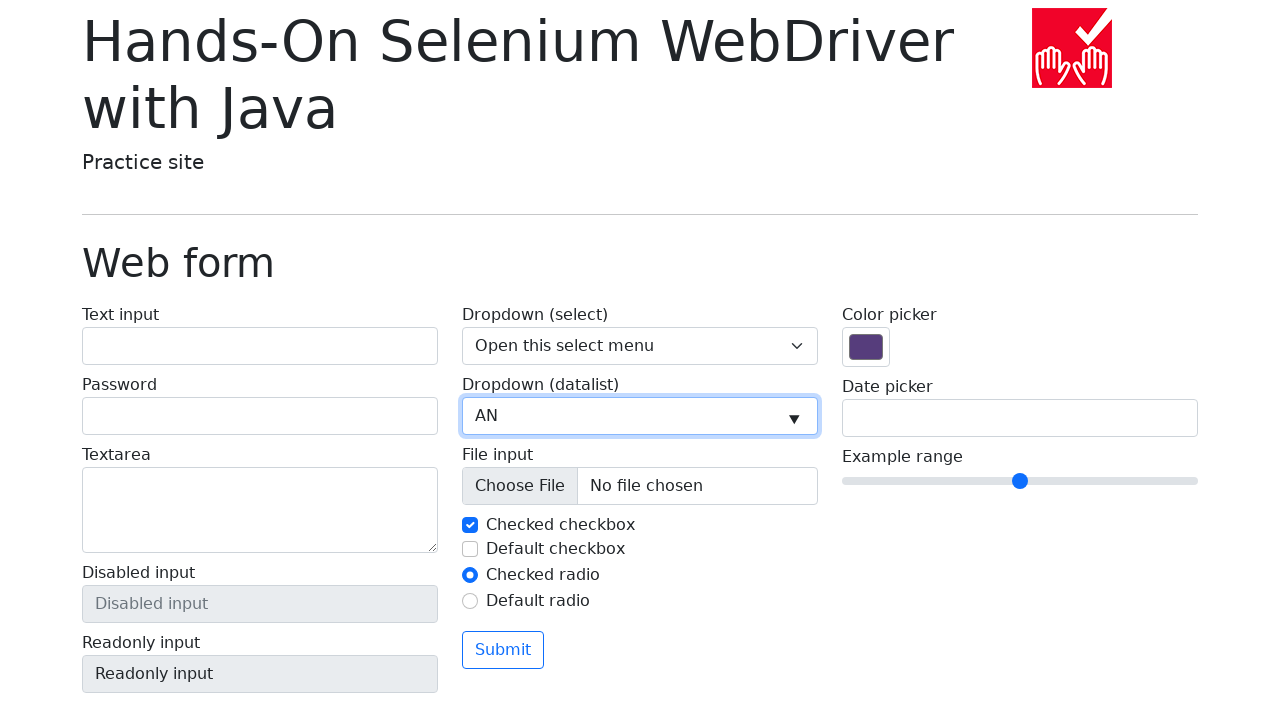

Verified that entered value equals 'AN'
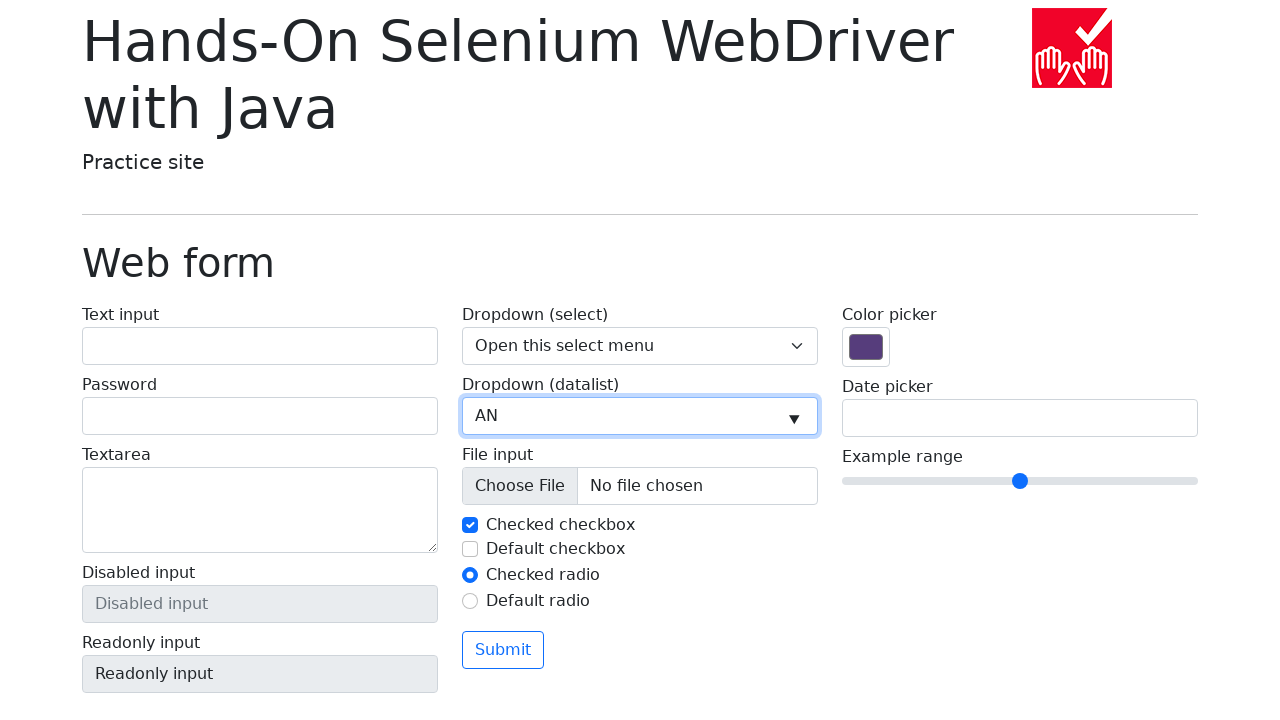

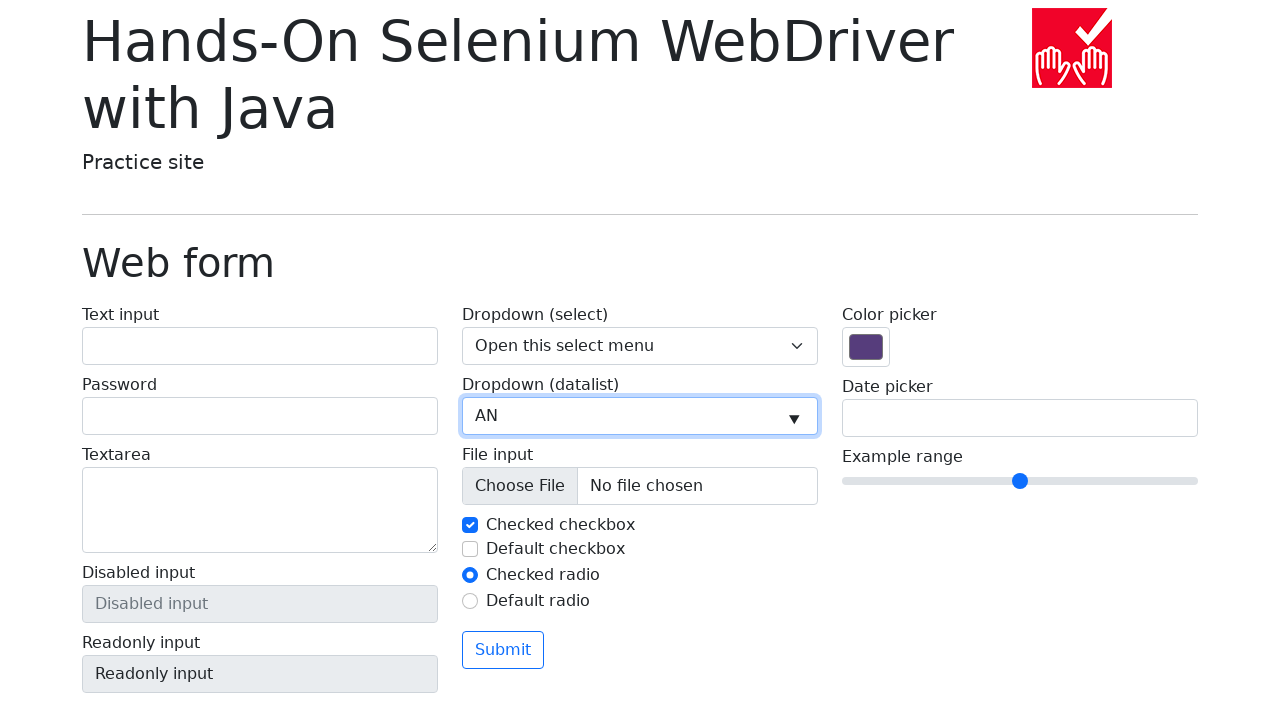